Navigates to the Omayo blog test site and clicks on a specific link element

Starting URL: https://omayo.blogspot.com/

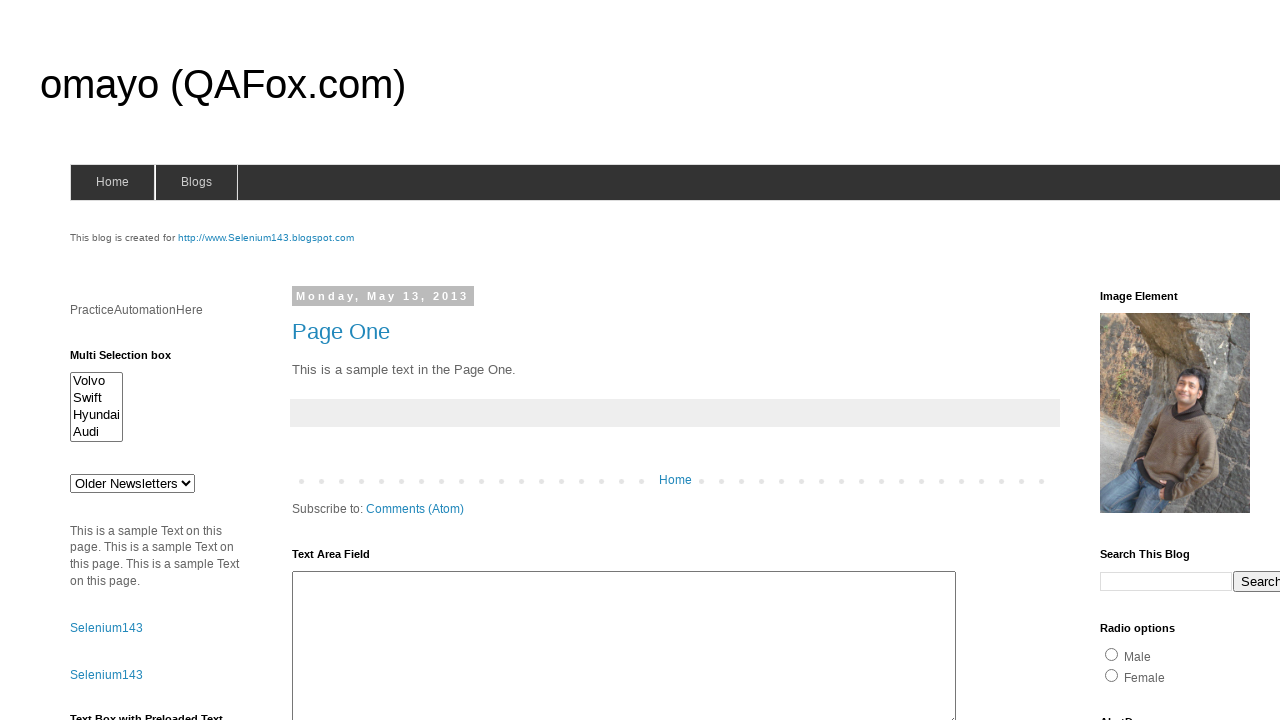

Navigated to Omayo blog test site
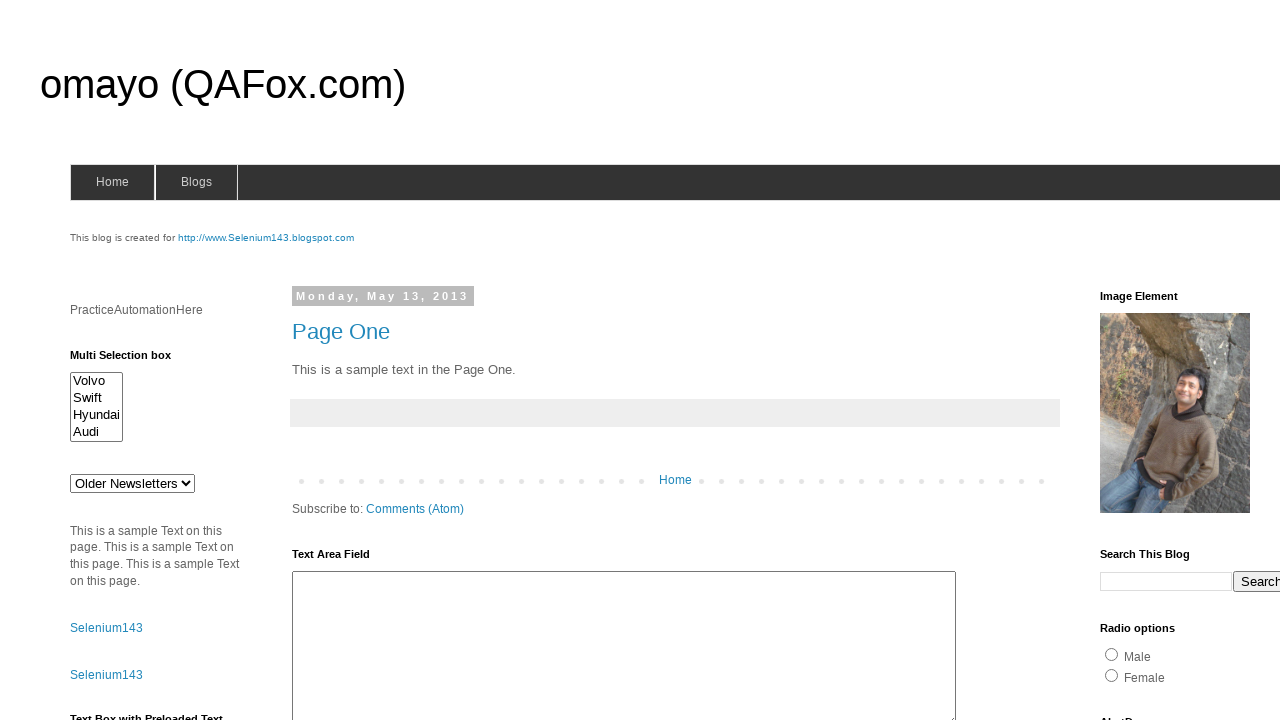

Clicked on selenium143 link element at (266, 238) on a#selenium143
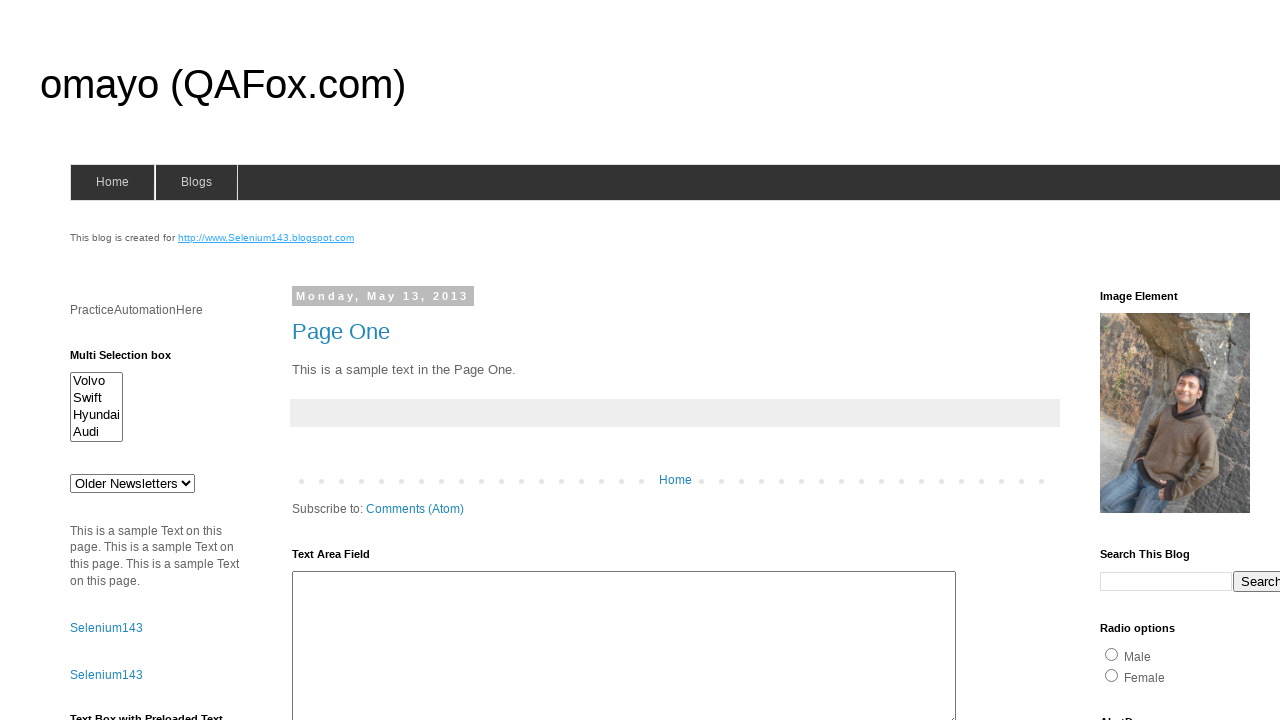

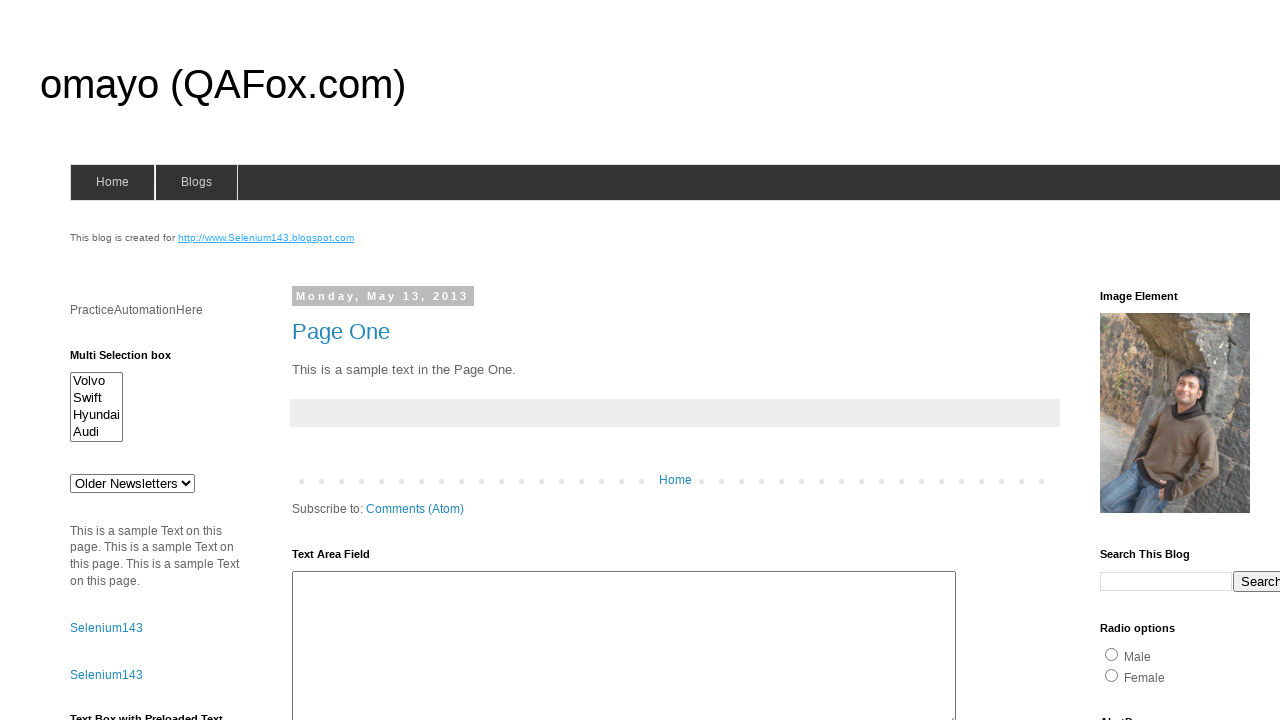